Tests the search functionality on TestOtomasyonu website by entering "phone" in the search box and submitting the form

Starting URL: https://www.testotomasyonu.com/

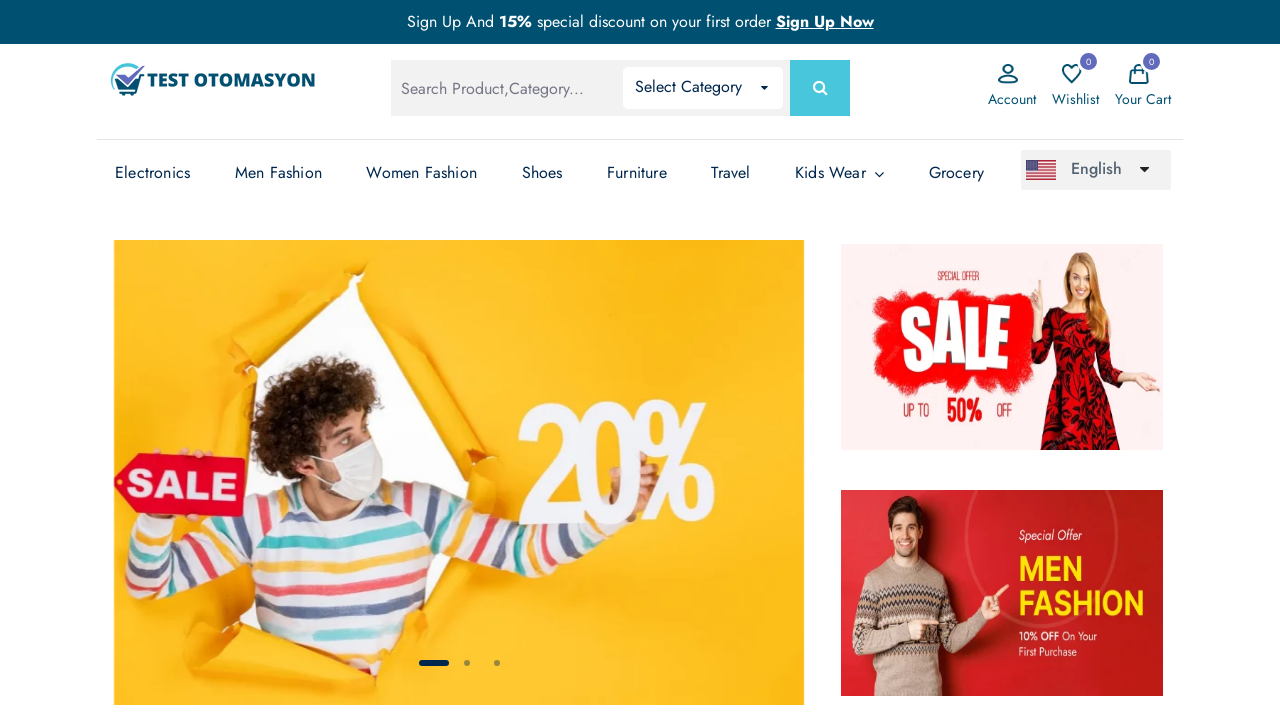

Filled search box with 'phone' on #global-search
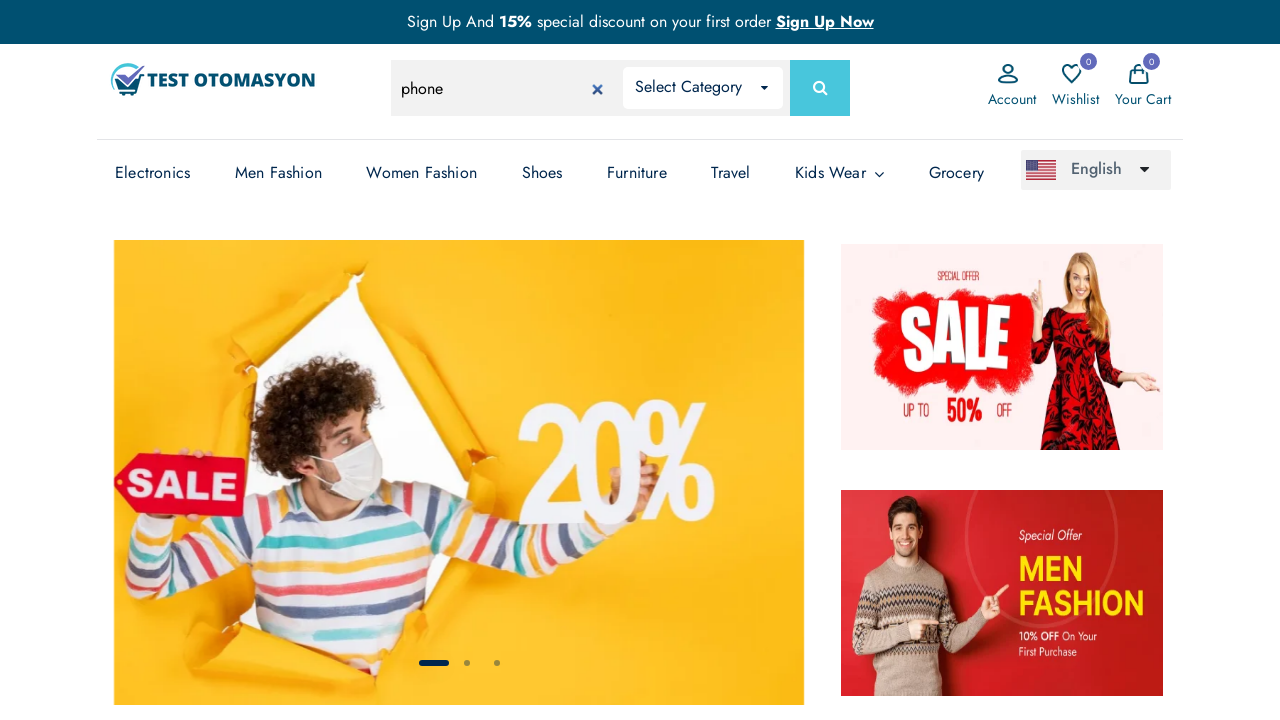

Submitted search form by pressing Enter on #global-search
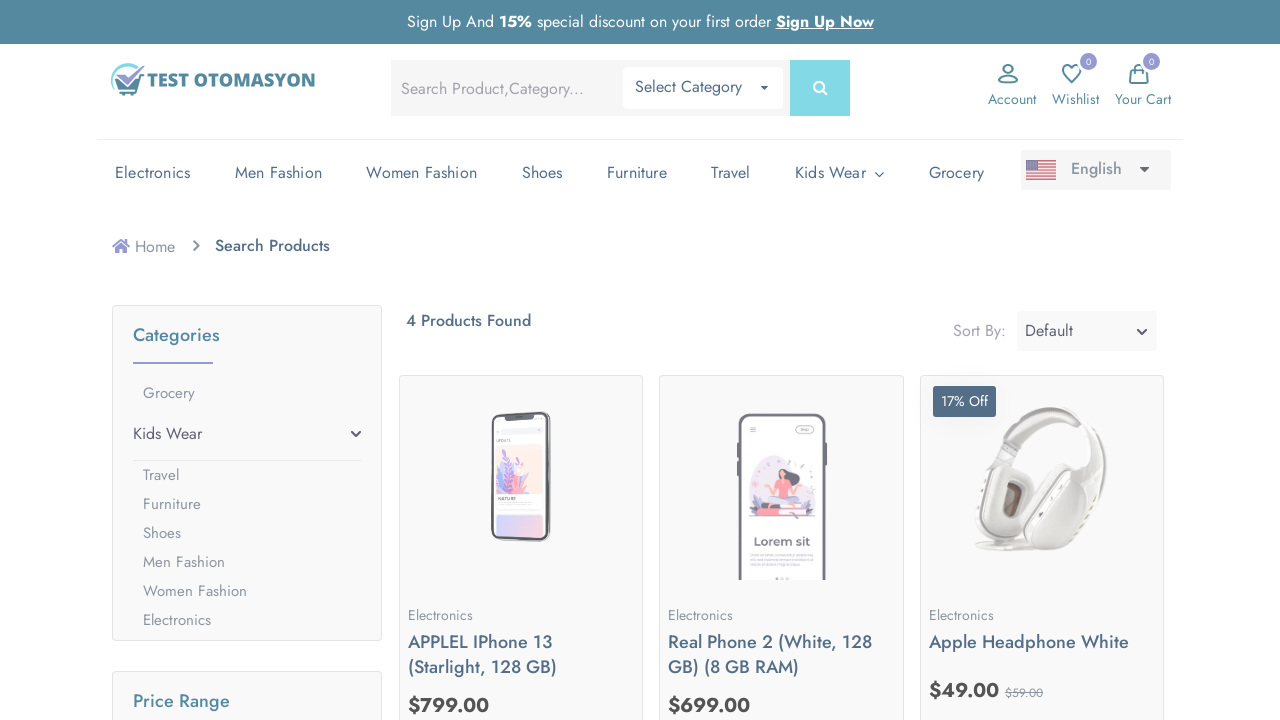

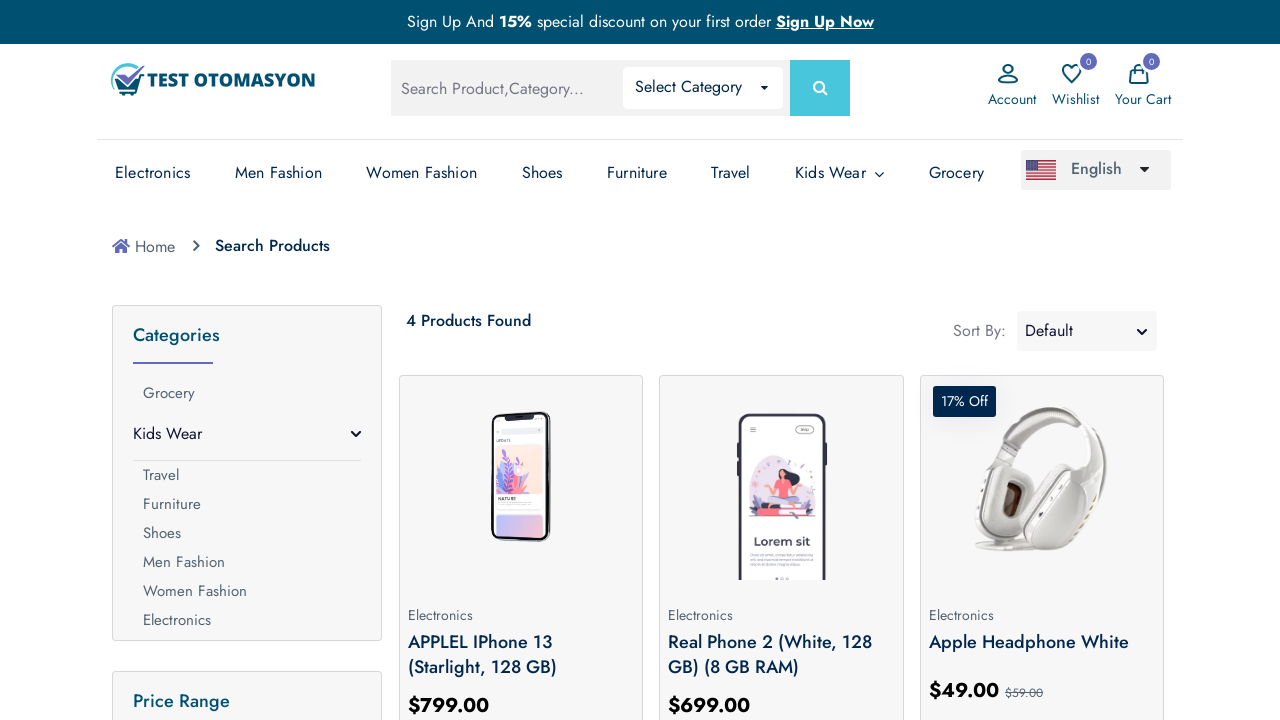